Tests modal dialog functionality by clicking a button to open a modal and then closing it by clicking the close button.

Starting URL: https://formy-project.herokuapp.com/modal

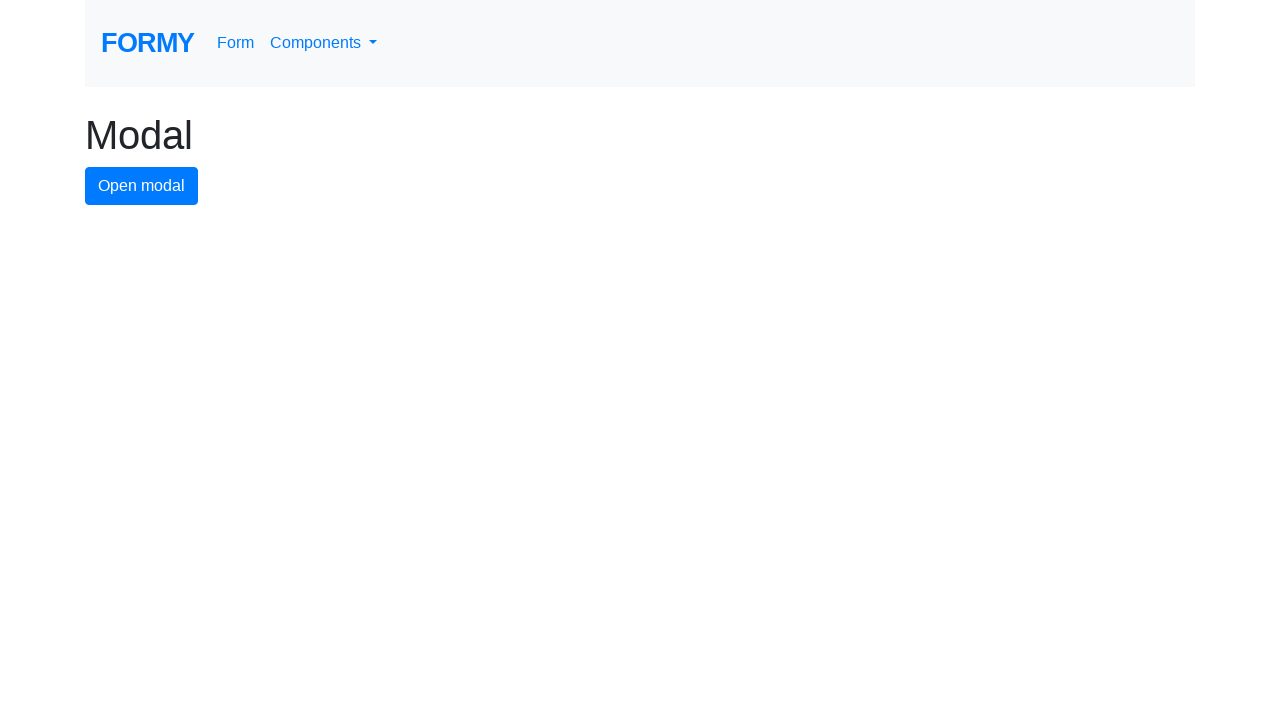

Clicked button to open modal dialog at (142, 186) on #modal-button
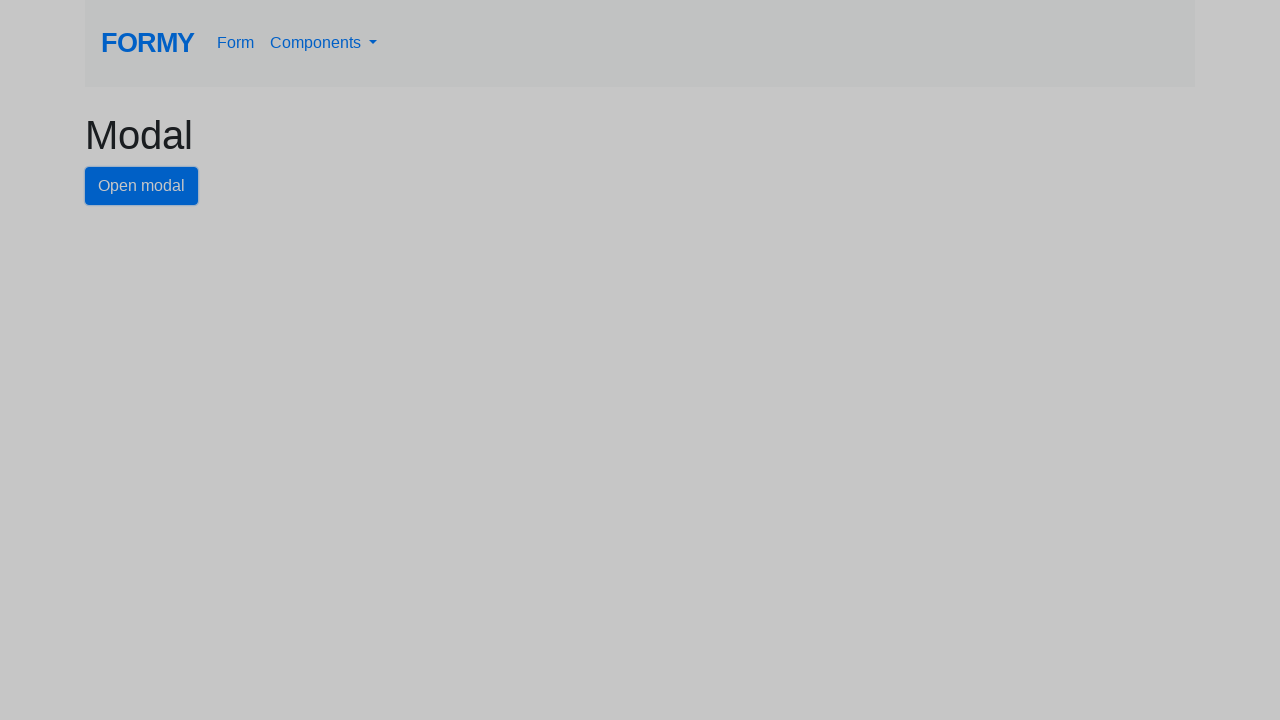

Modal dialog appeared with close button visible
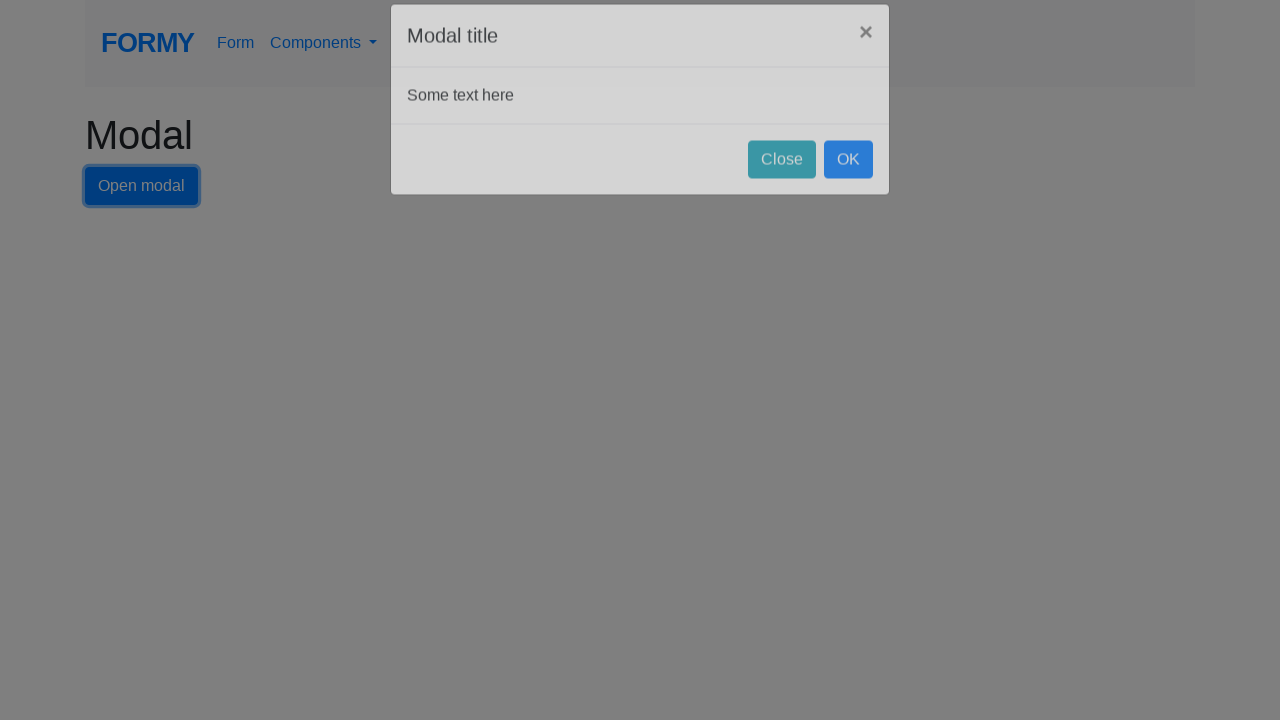

Clicked close button to dismiss modal dialog at (782, 184) on #close-button
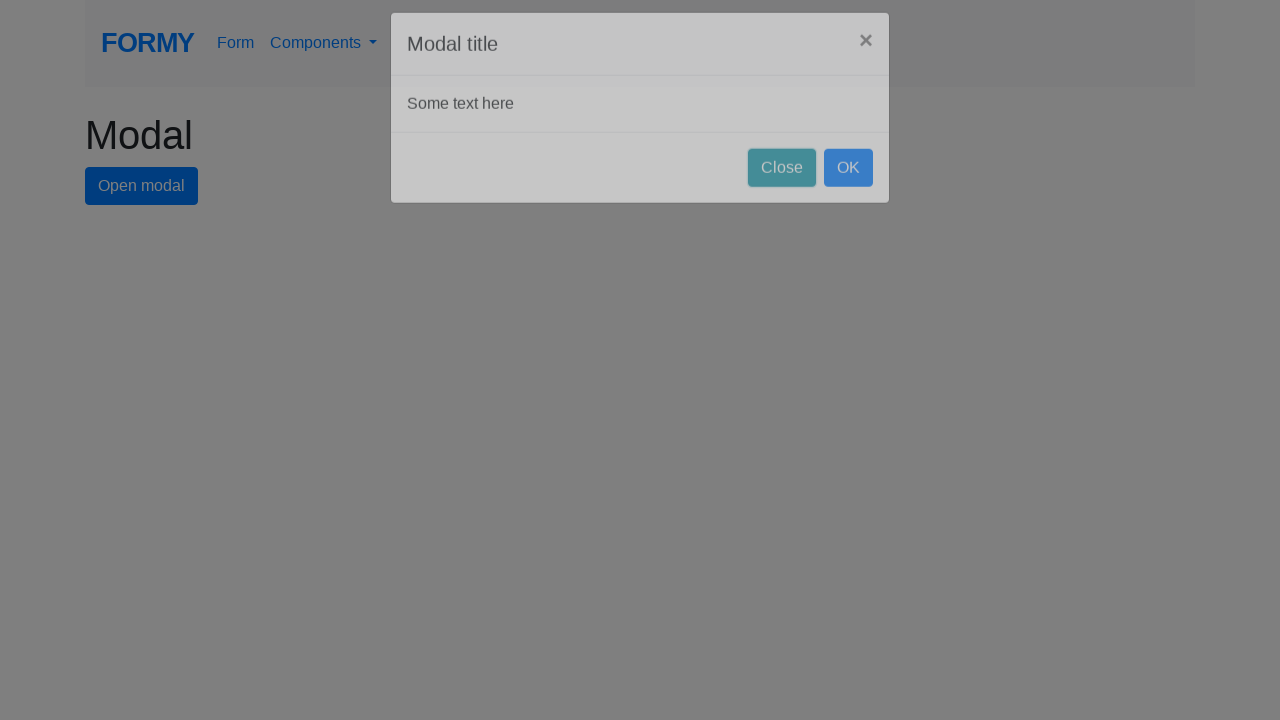

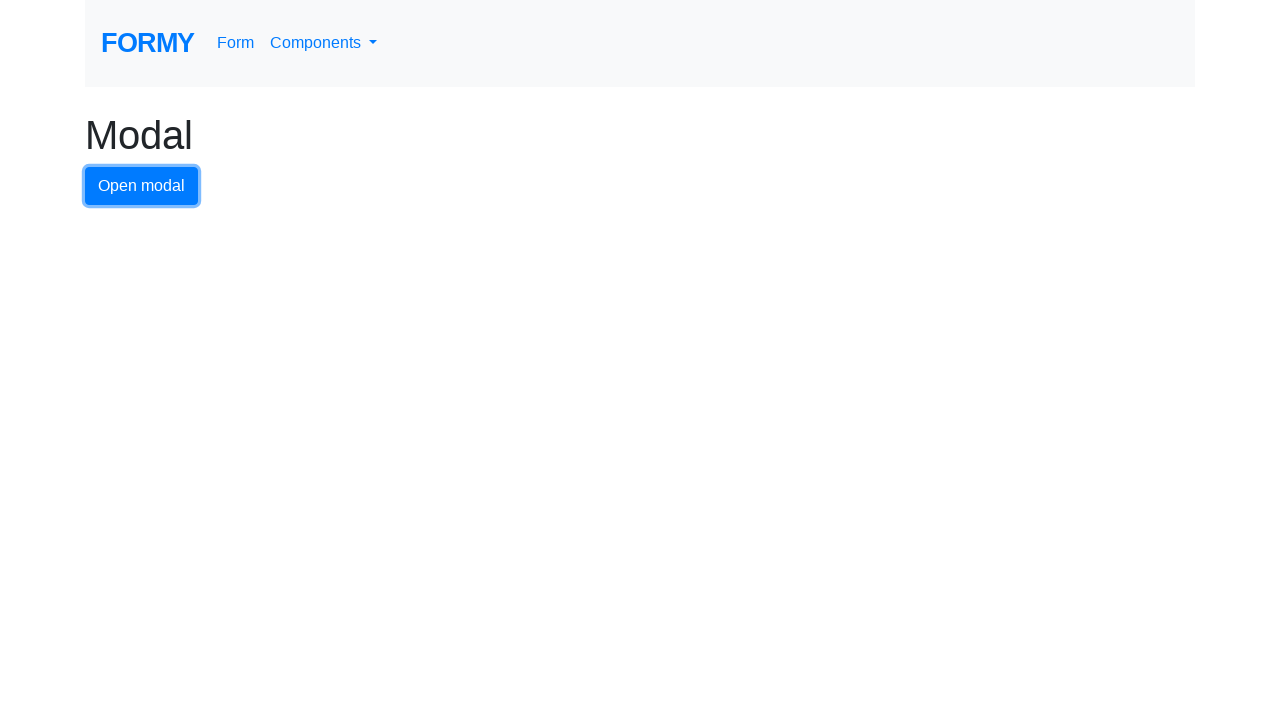